Tests a practice form by filling in email, password, name fields, selecting radio buttons and dropdown options, and submitting the form to verify success message

Starting URL: https://rahulshettyacademy.com/angularpractice/

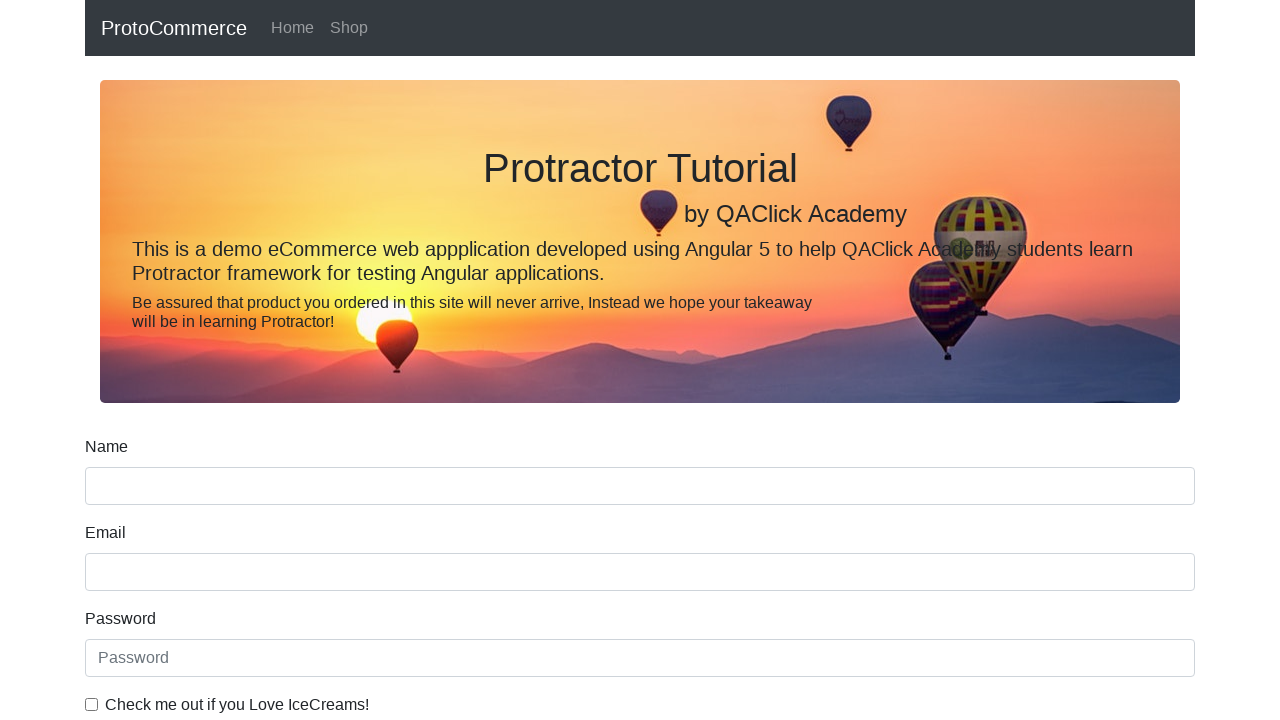

Filled email field with 'TestVasyan@gmail.com' on input[name='email']
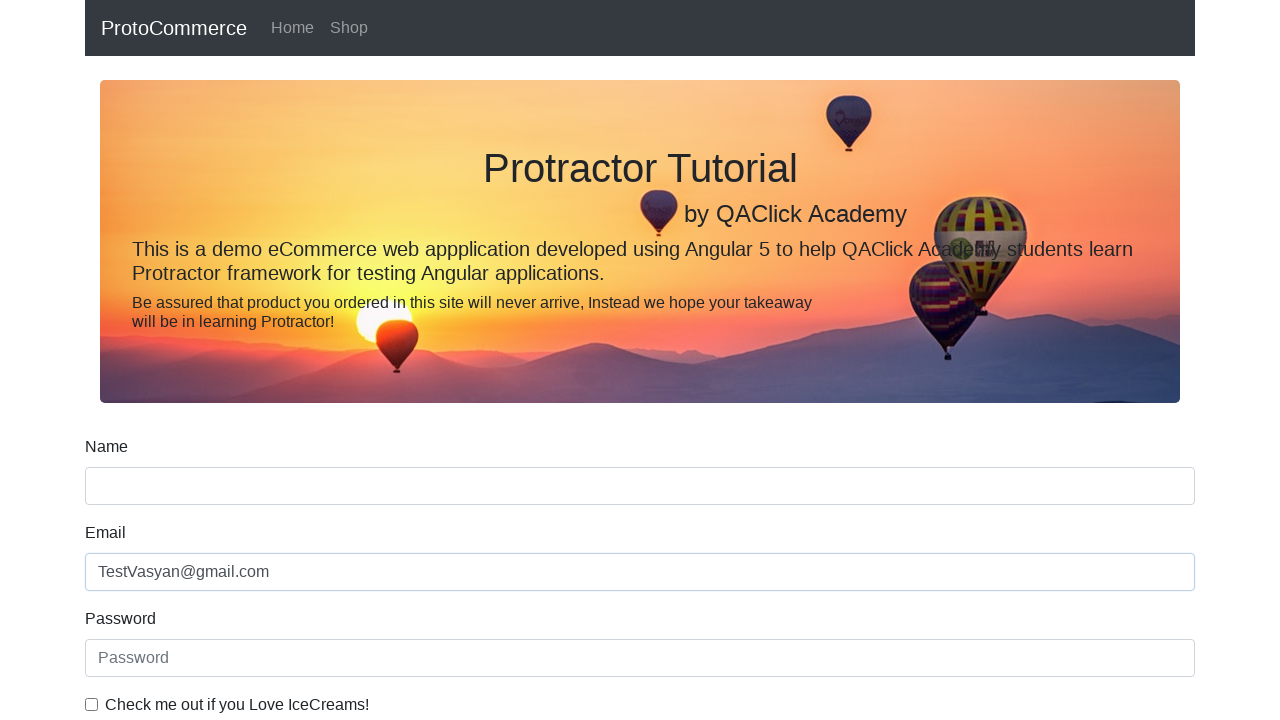

Filled password field with 'SecurePass123' on #exampleInputPassword1
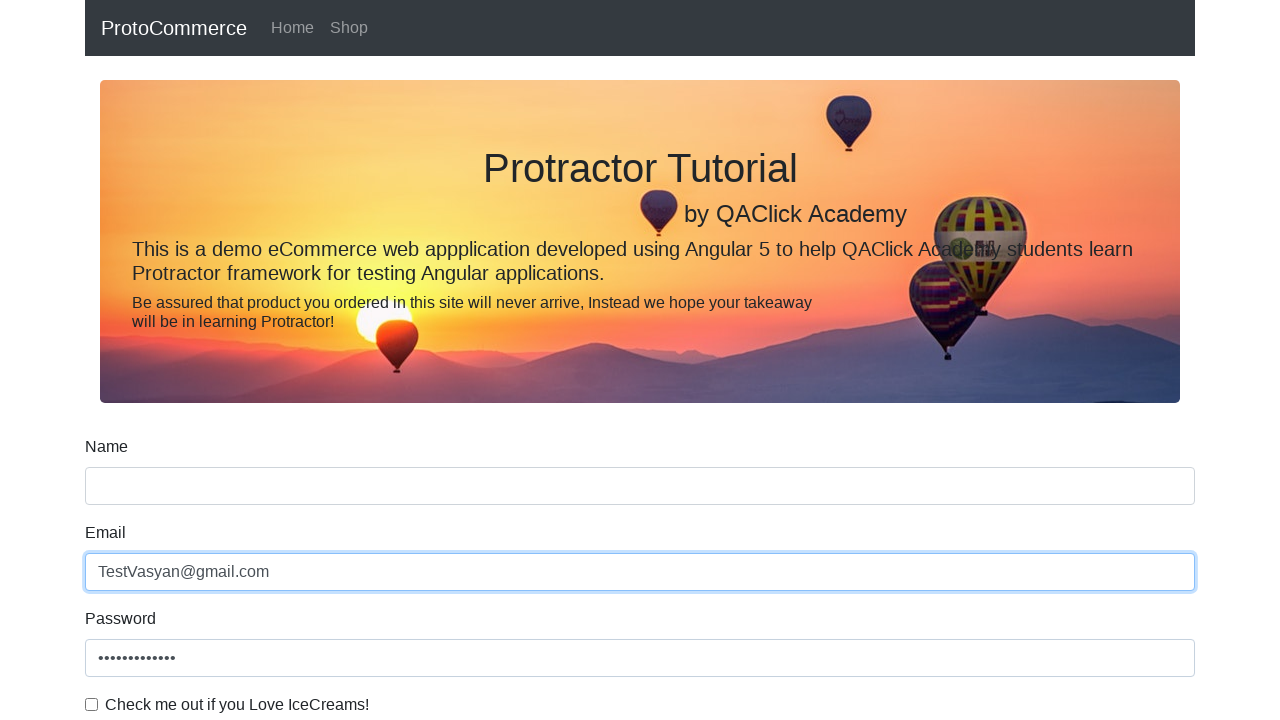

Clicked checkbox to agree to terms at (92, 704) on #exampleCheck1
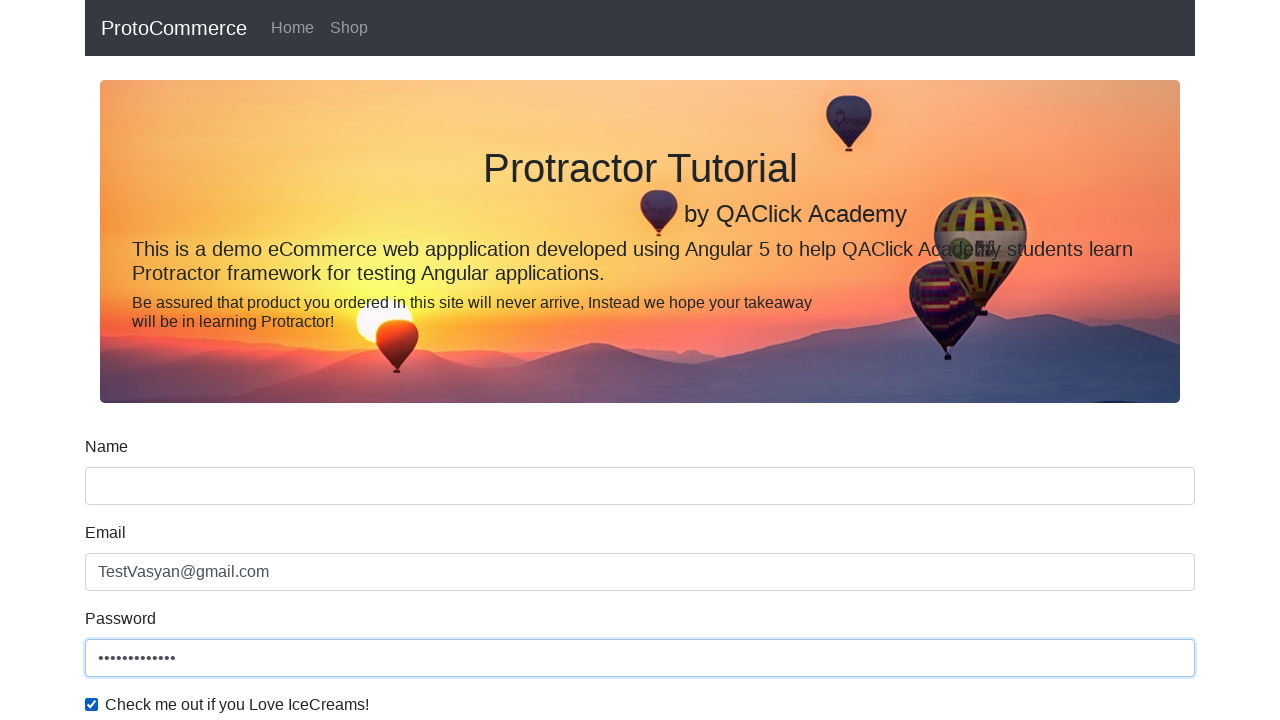

Filled name field with 'Igor' on input[name='name']
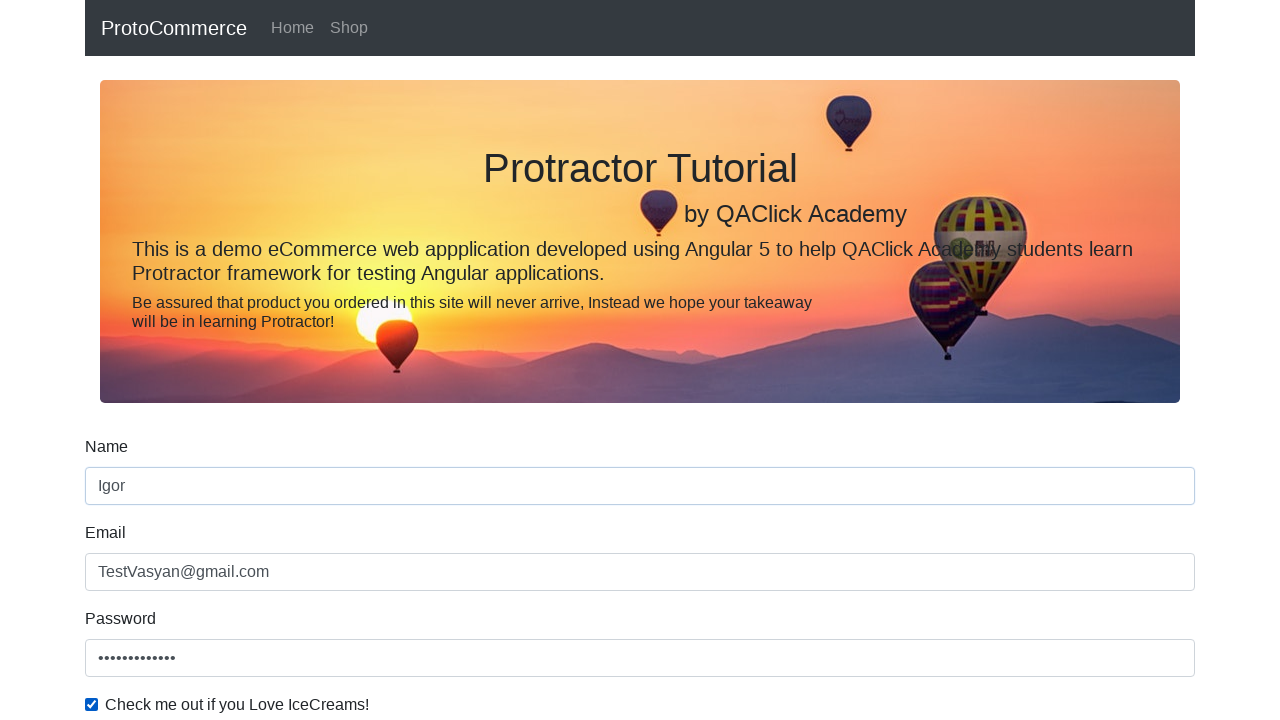

Selected radio button option at (238, 360) on #inlineRadio1
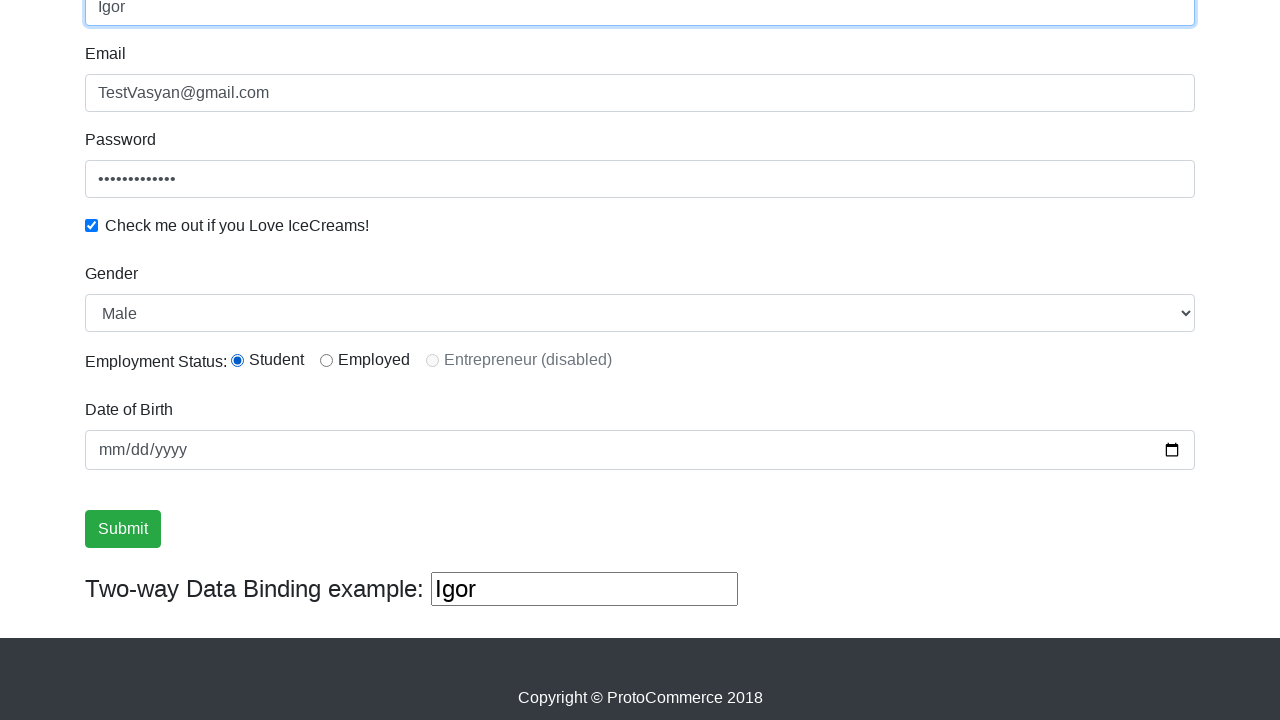

Selected dropdown option by index 1 on #exampleFormControlSelect1
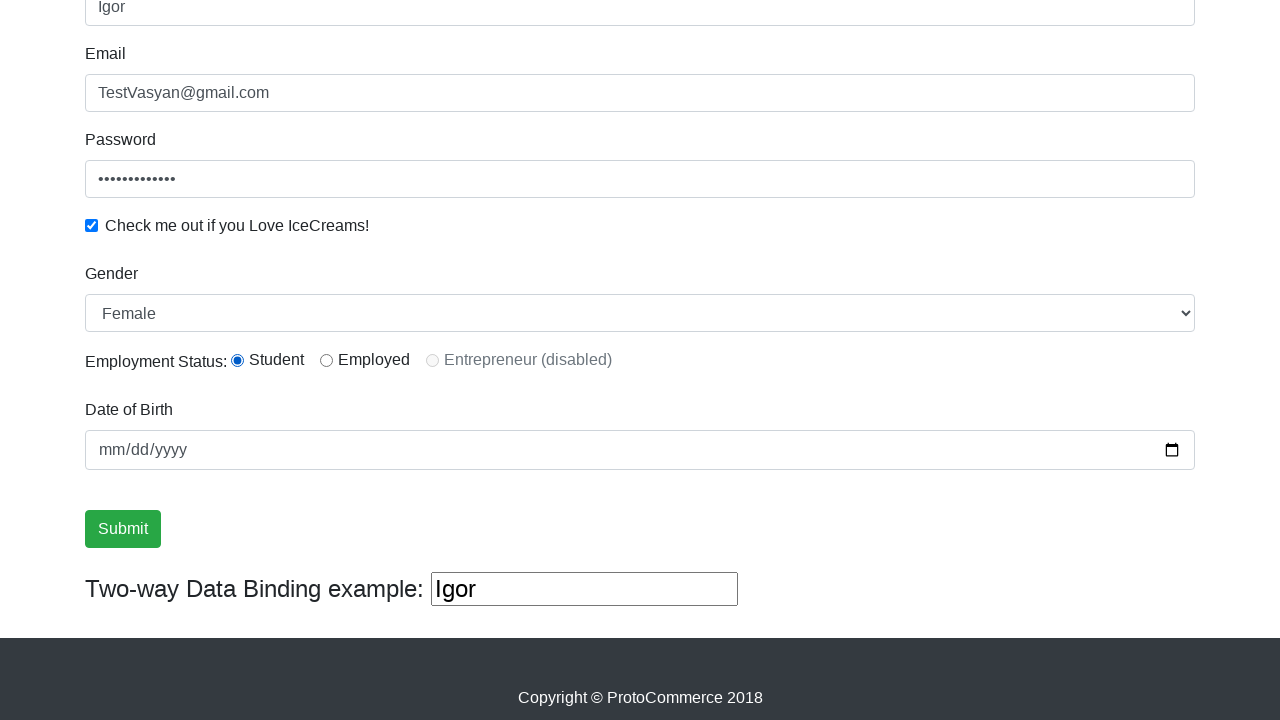

Selected 'Male' from dropdown by label on #exampleFormControlSelect1
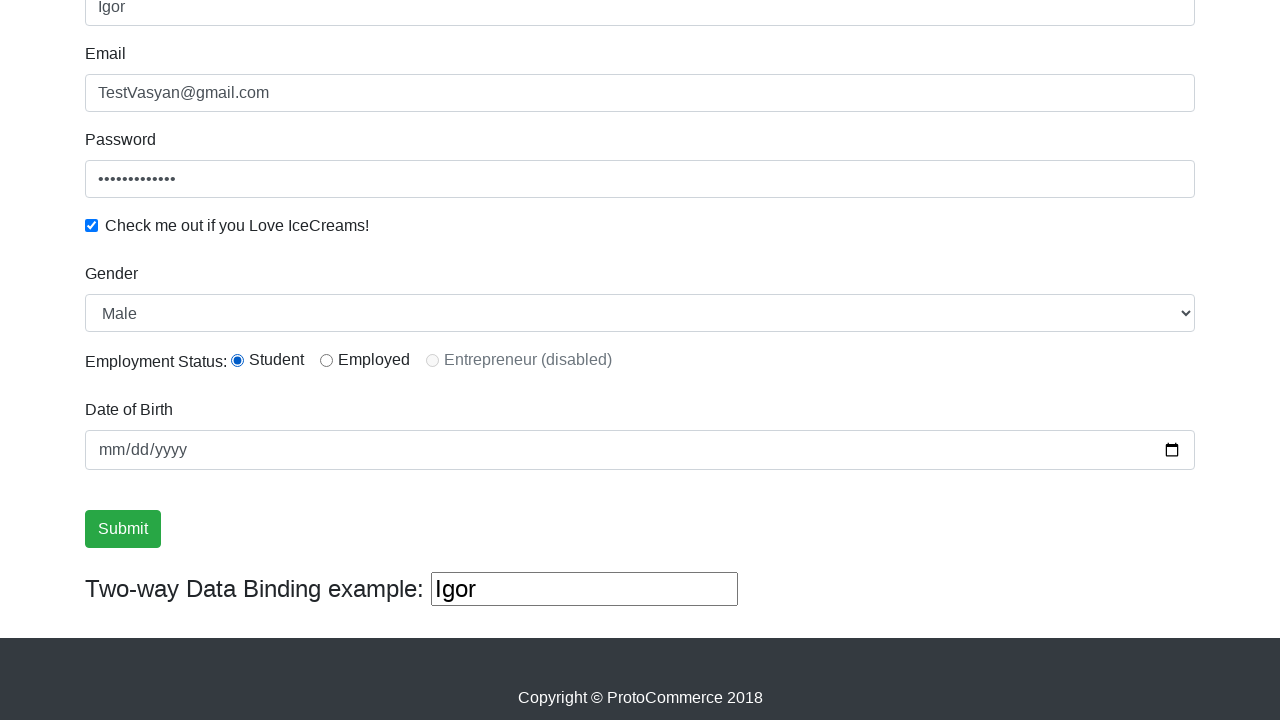

Clicked submit button to submit the form at (123, 529) on input[type='submit']
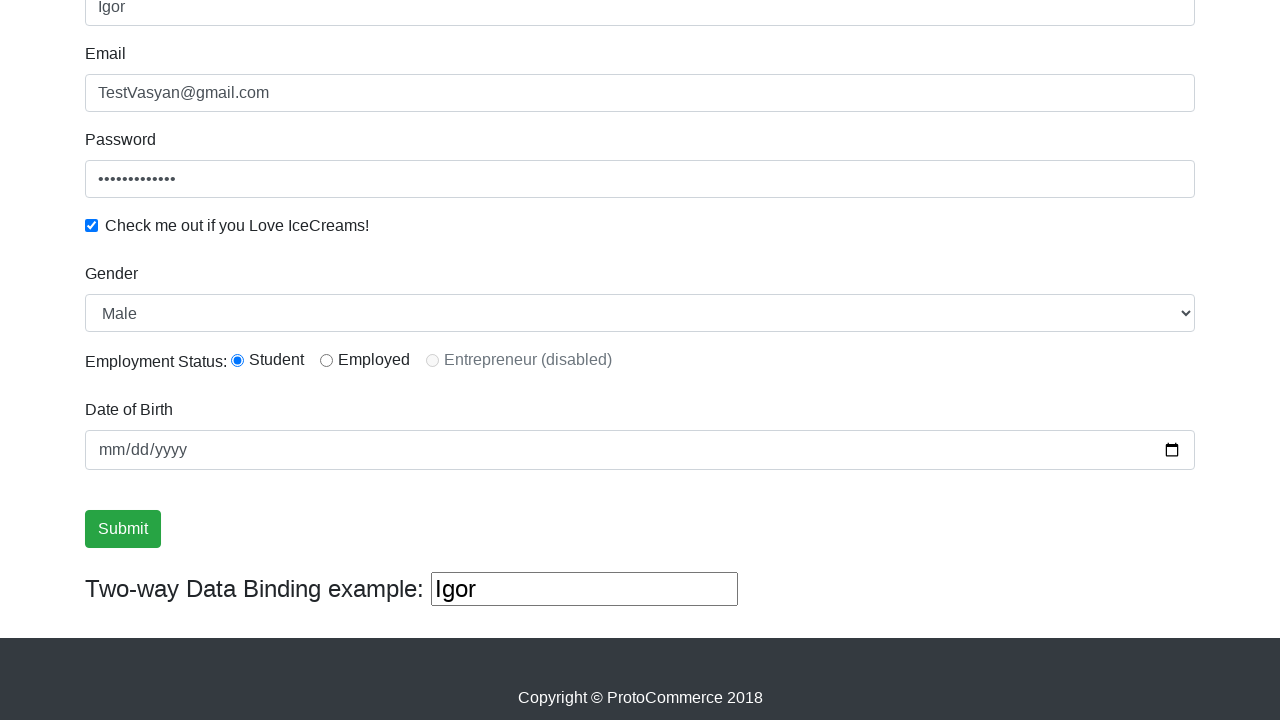

Filled third text field with 'Hello lol' on (//input[@type='text'])[3]
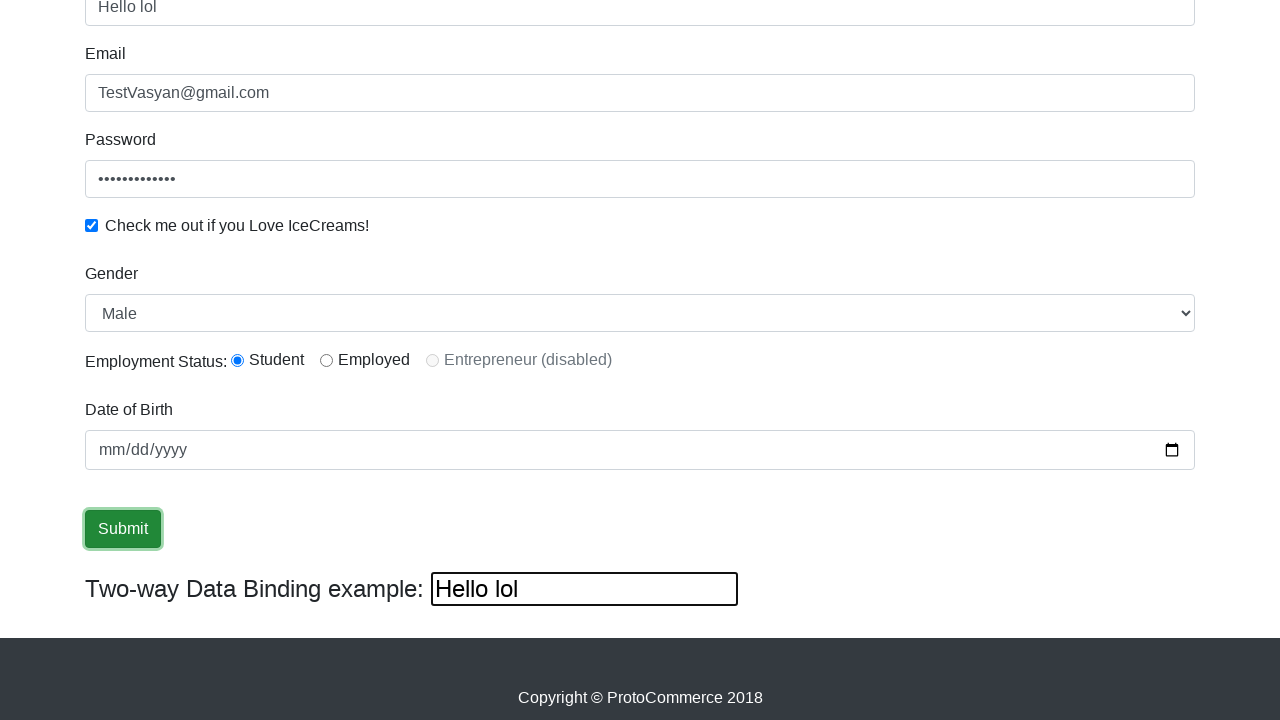

Cleared the third text field on (//input[@type='text'])[3]
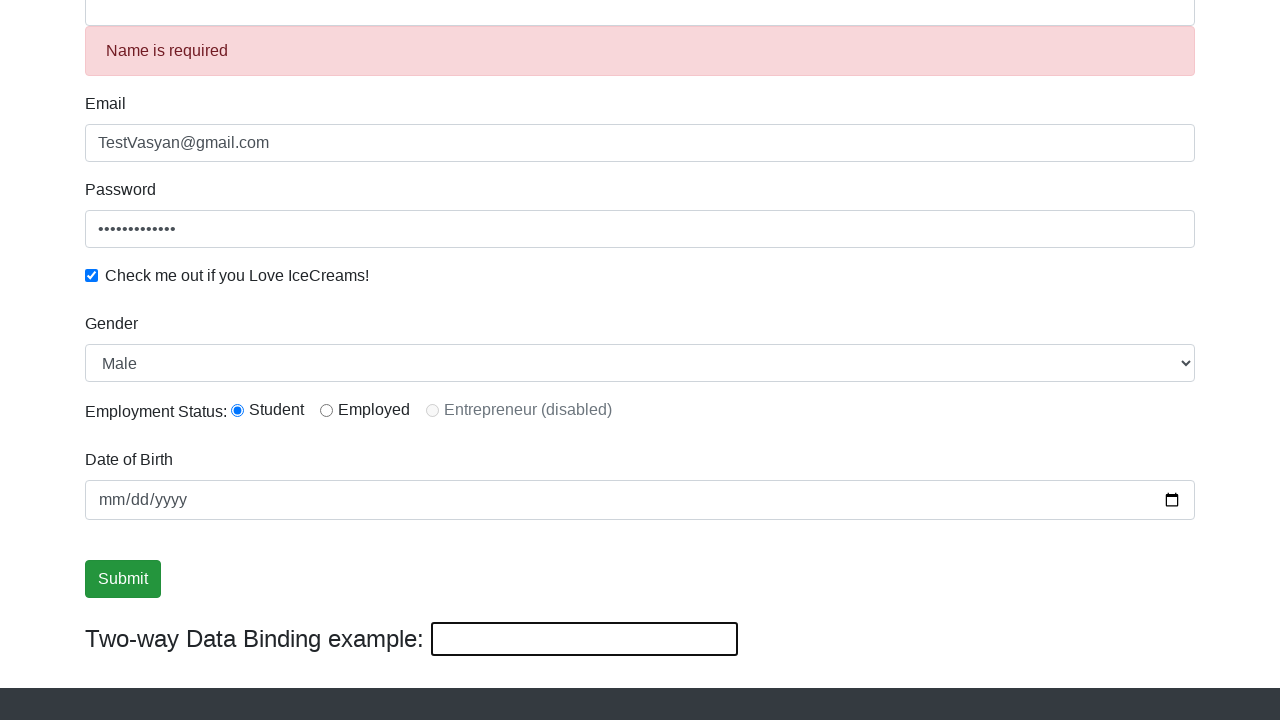

Success message appeared on page
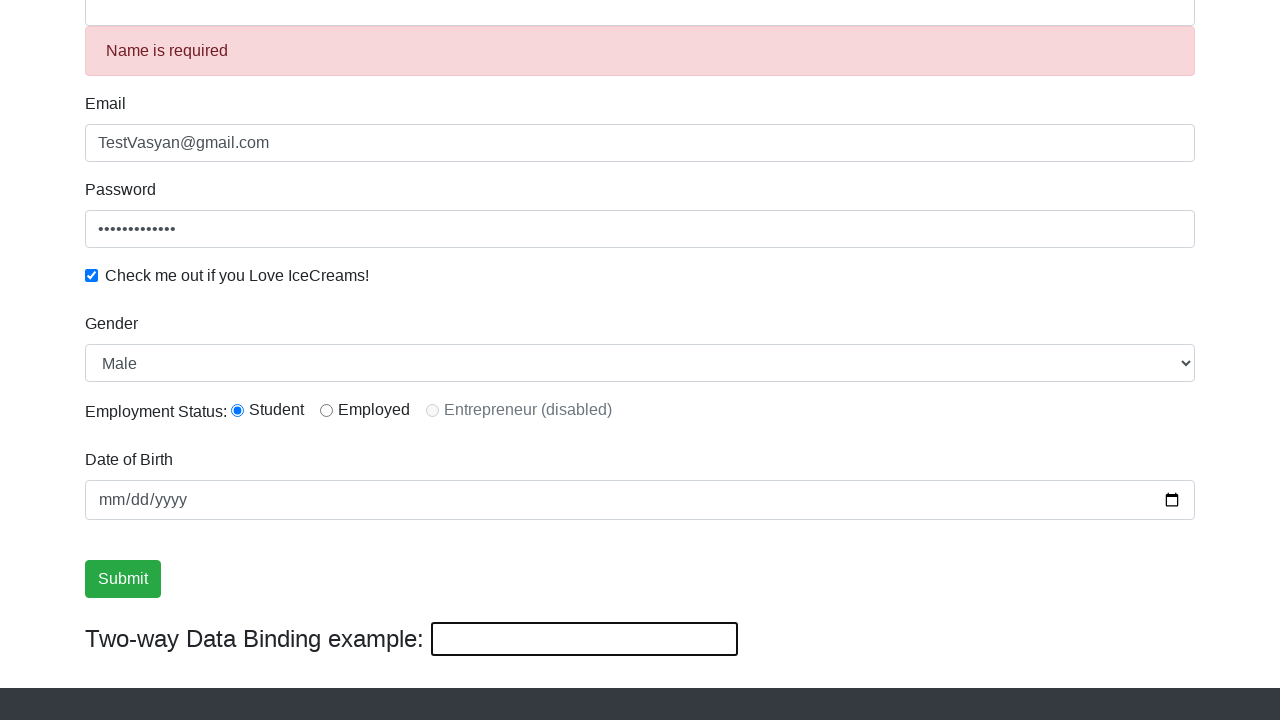

Retrieved success message text
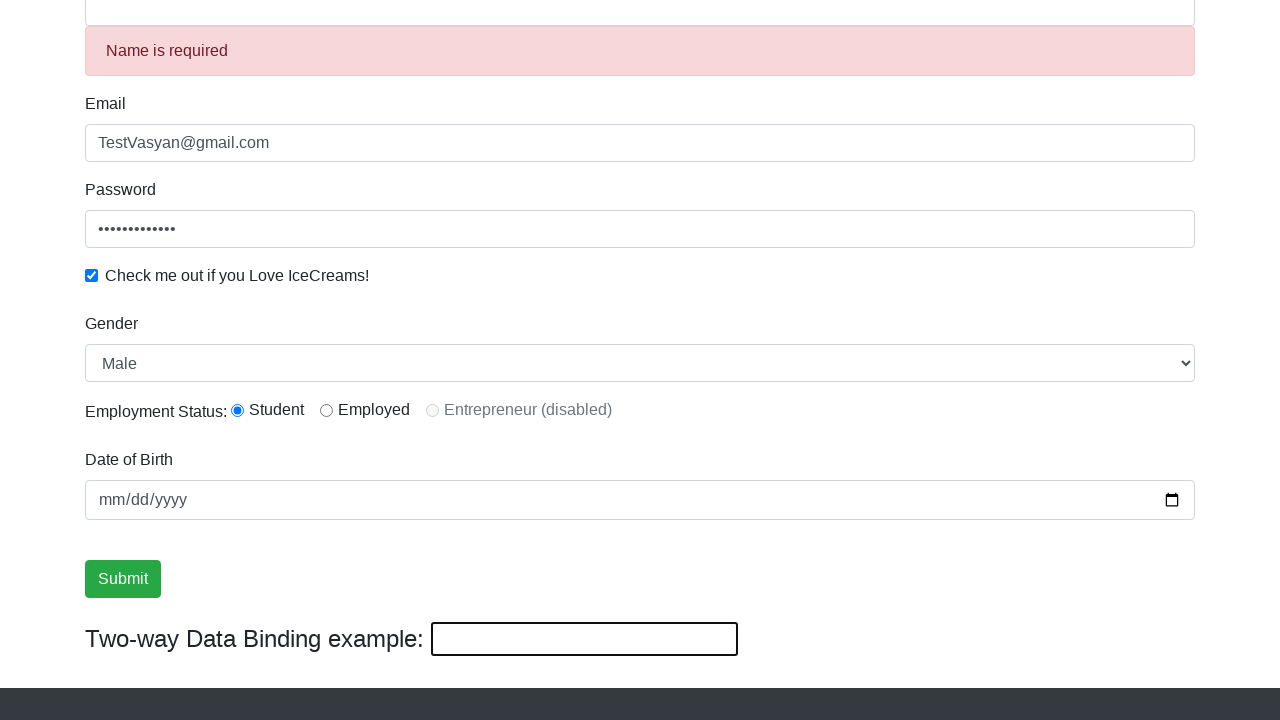

Verified that 'Success' text is present in the success message
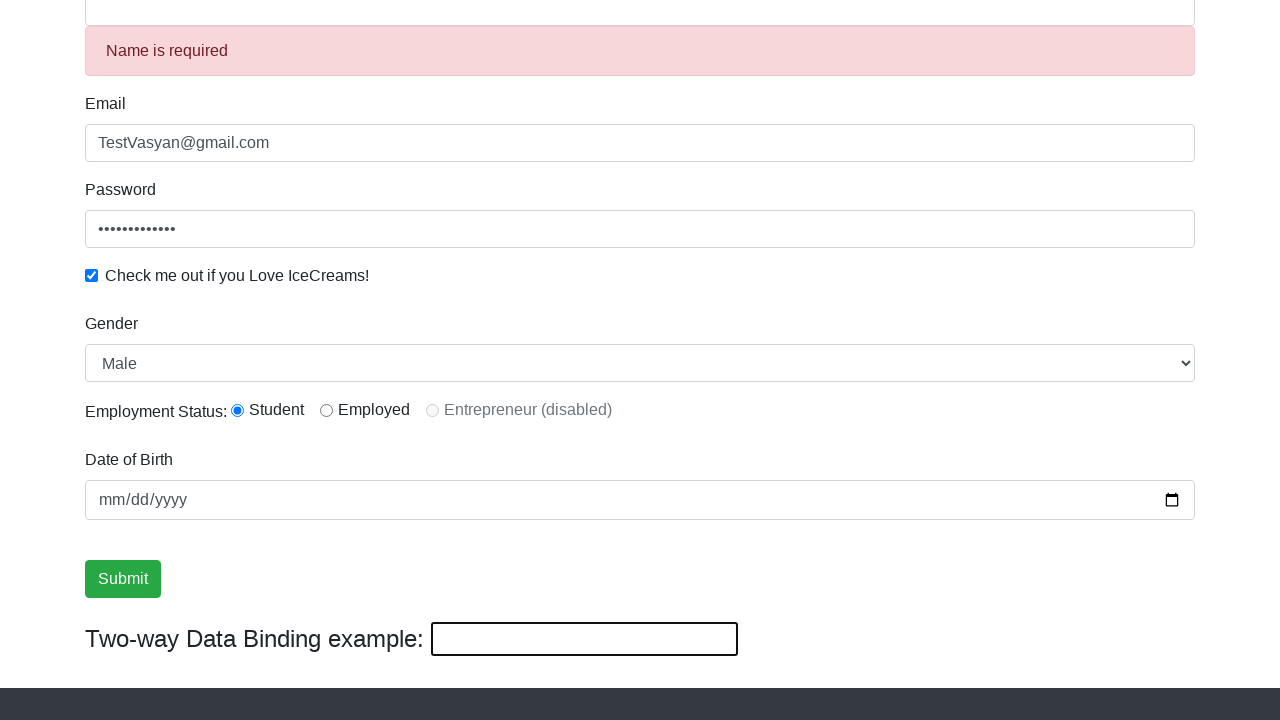

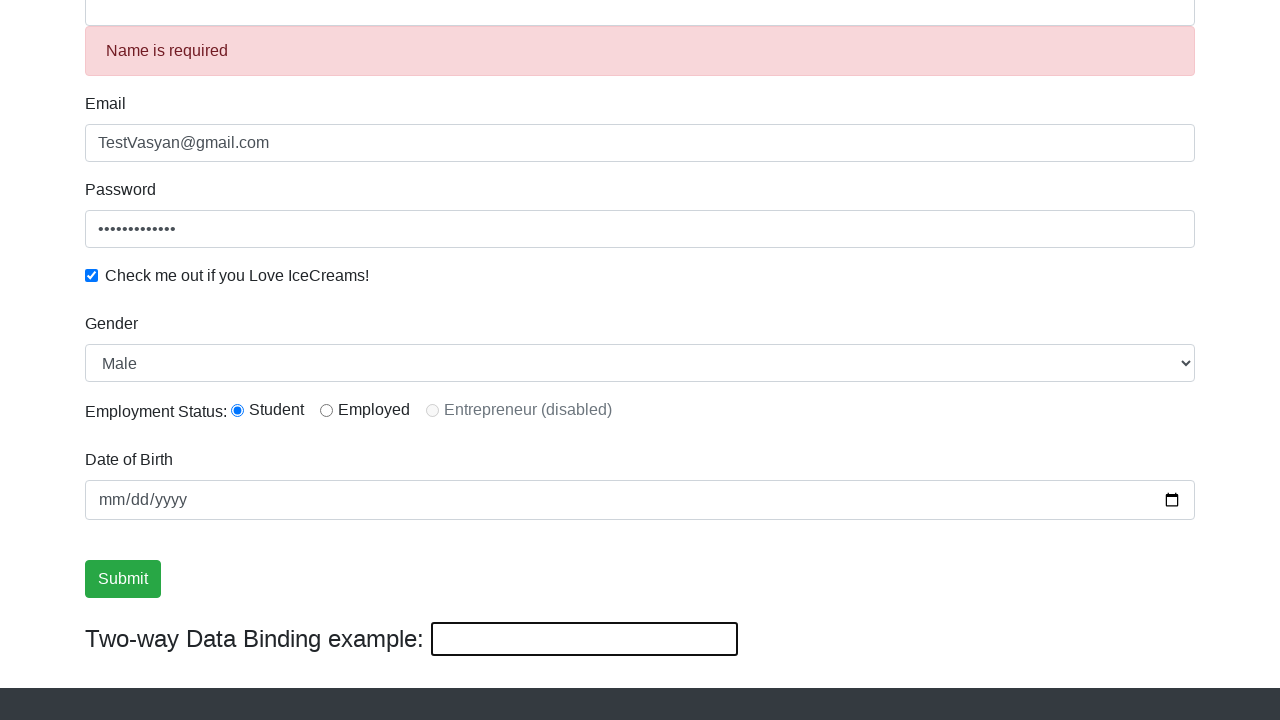